Navigates to GeeksforGeeks website and checks if the "Courses" link in the navigation bar is visible to the user

Starting URL: https://www.geeksforgeeks.org/

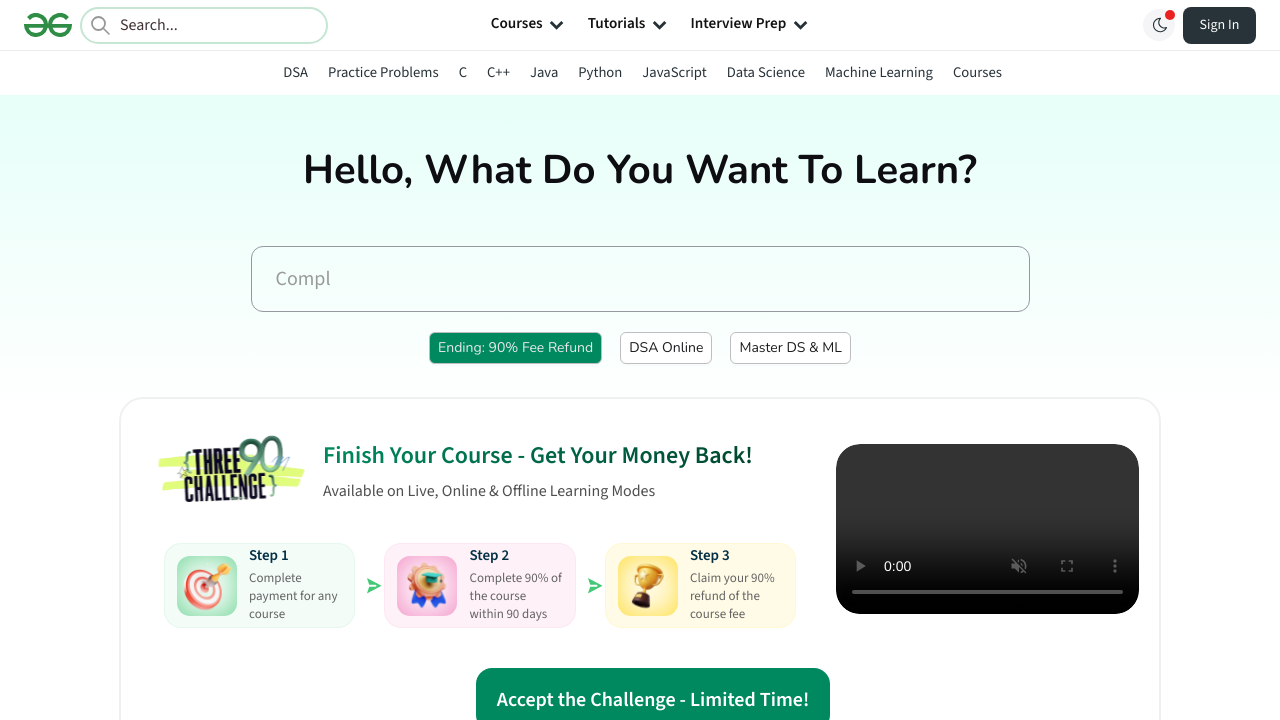

Located the 'Courses' link in the navigation bar
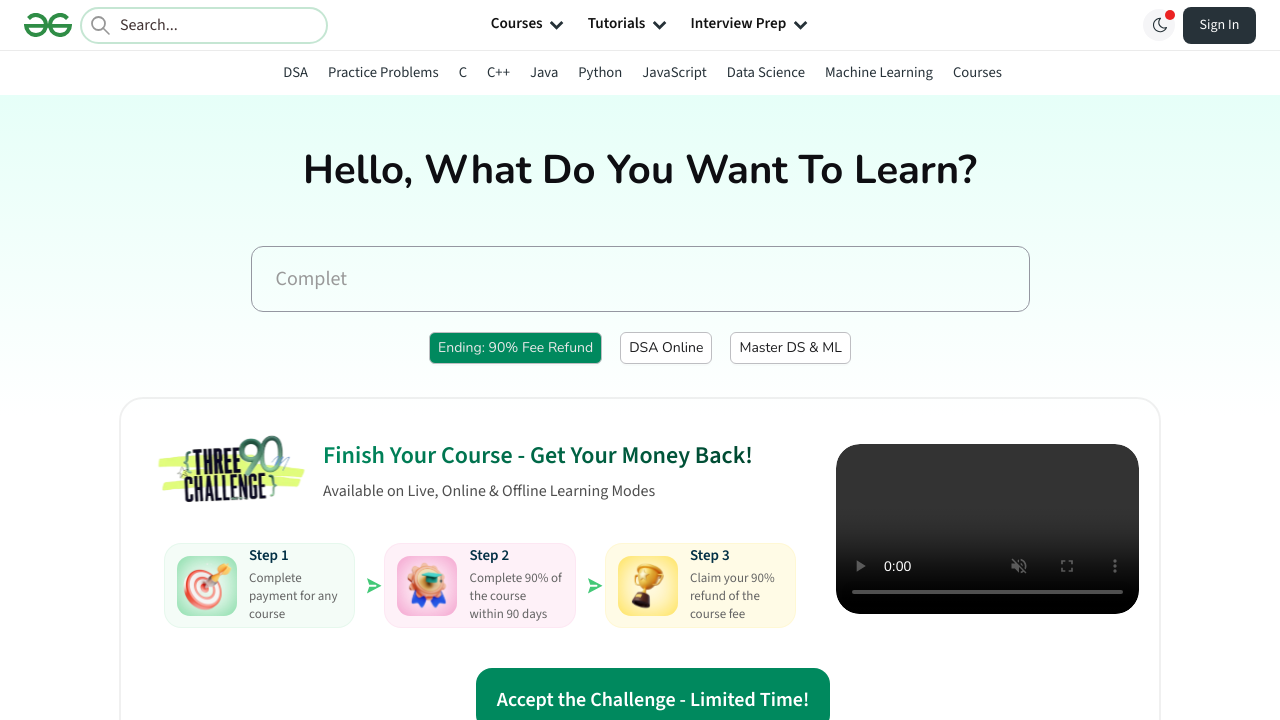

Checked visibility of Courses link: True
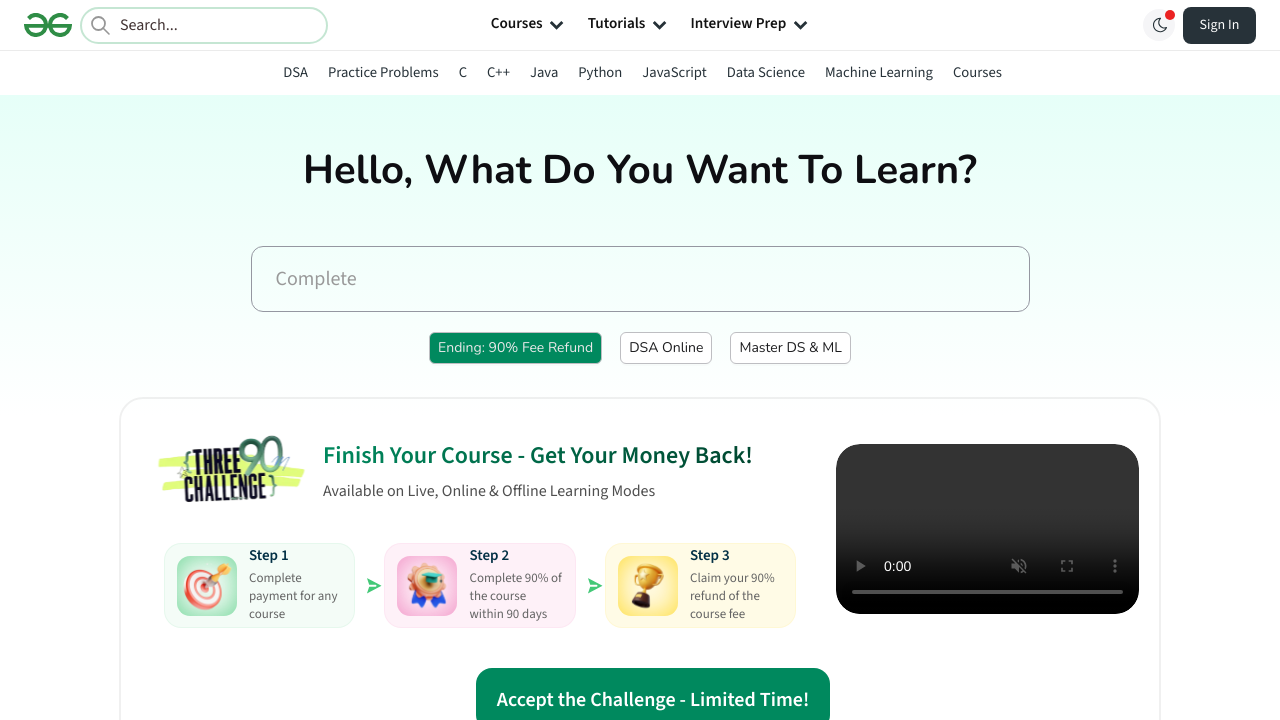

Printed visibility result: Courses link is visible = True
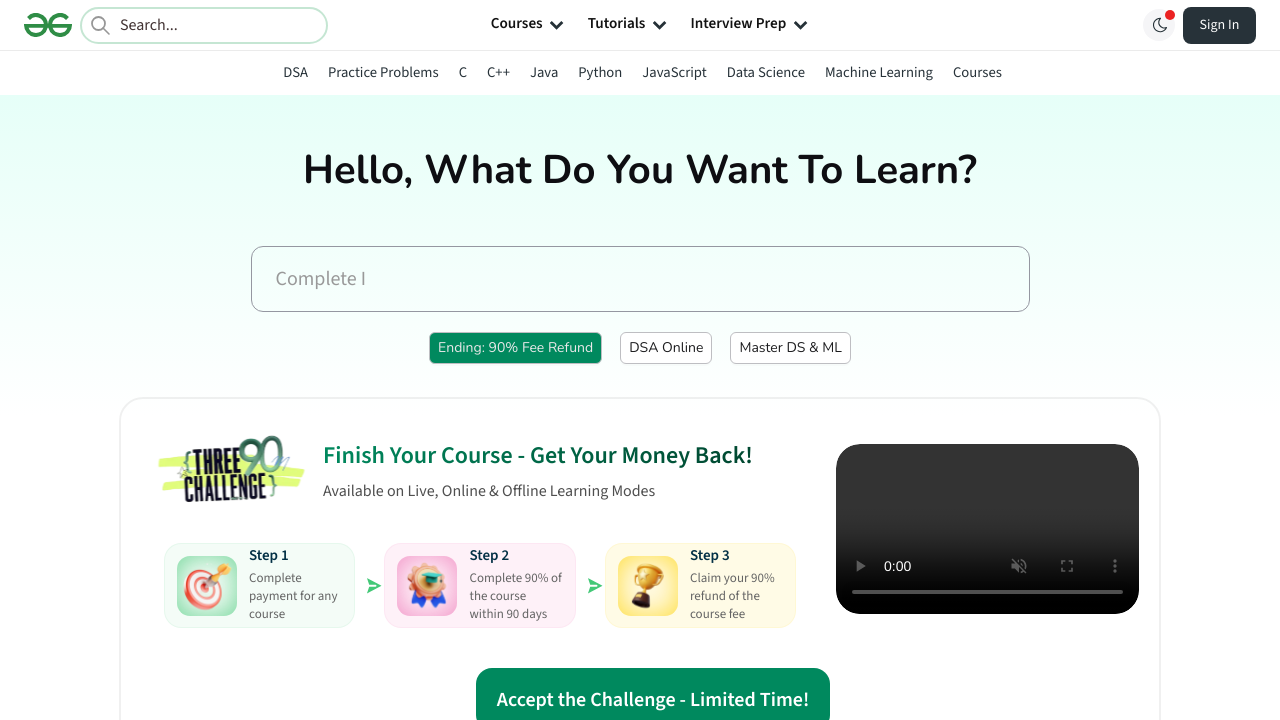

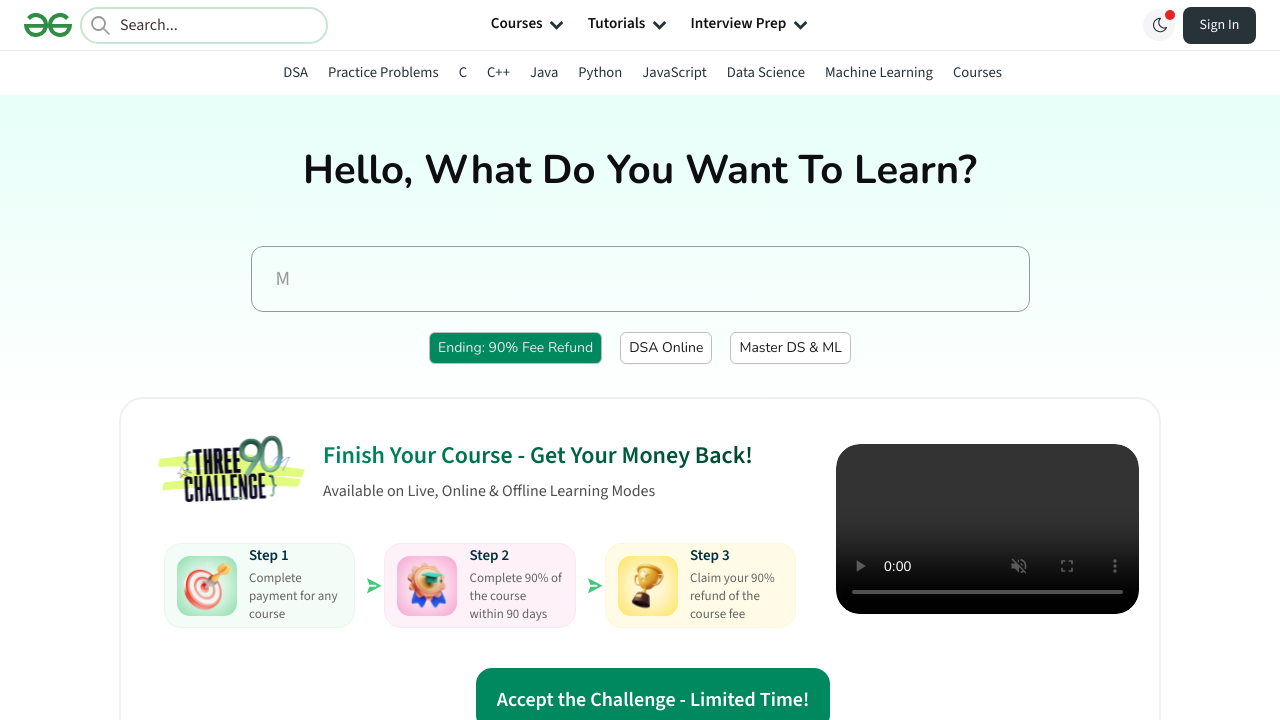